Demonstrates injecting jQuery and jQuery Growl library into a page via JavaScript execution, then displays a growl notification message on the page.

Starting URL: http://the-internet.herokuapp.com

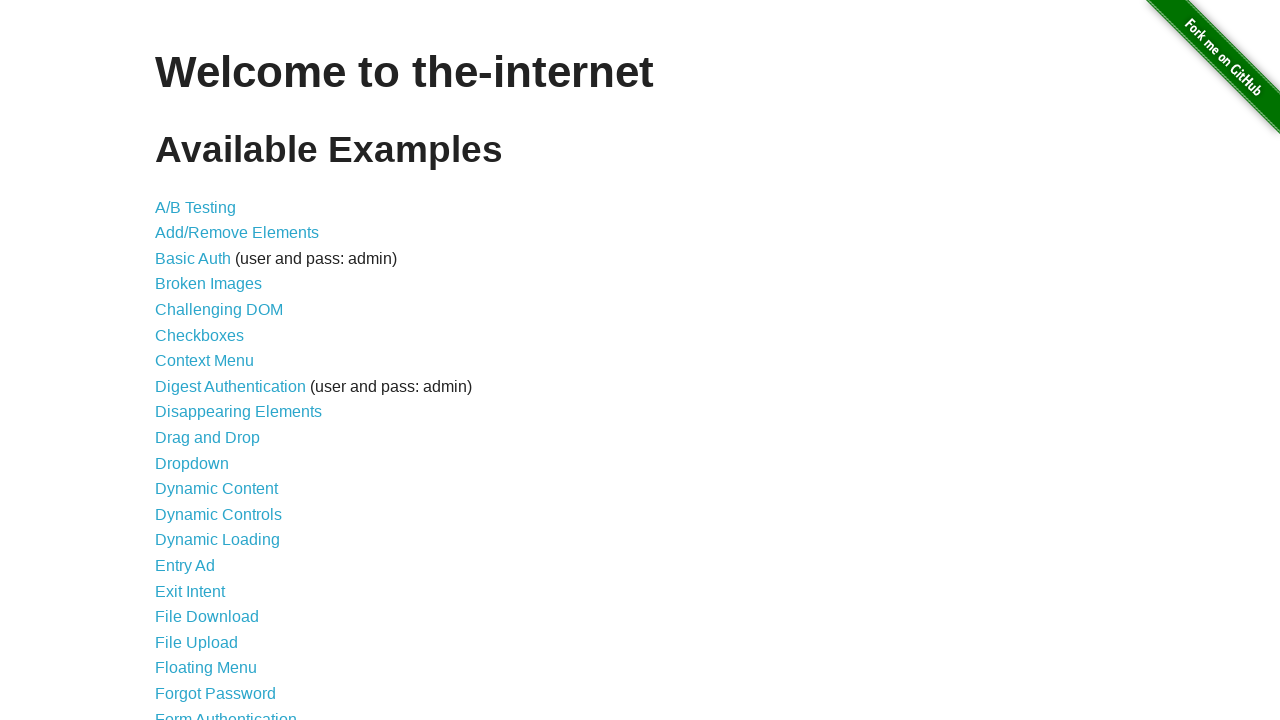

Injected jQuery library into page if not already present
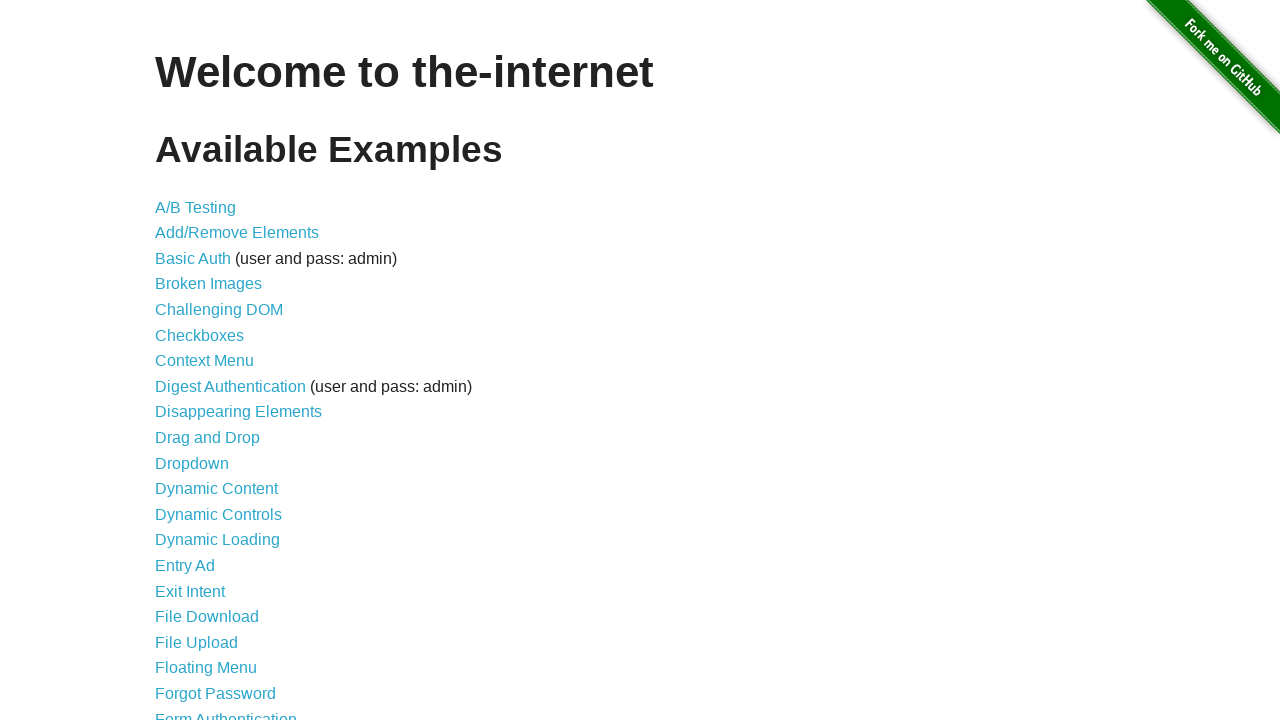

Waited for jQuery to load and become available
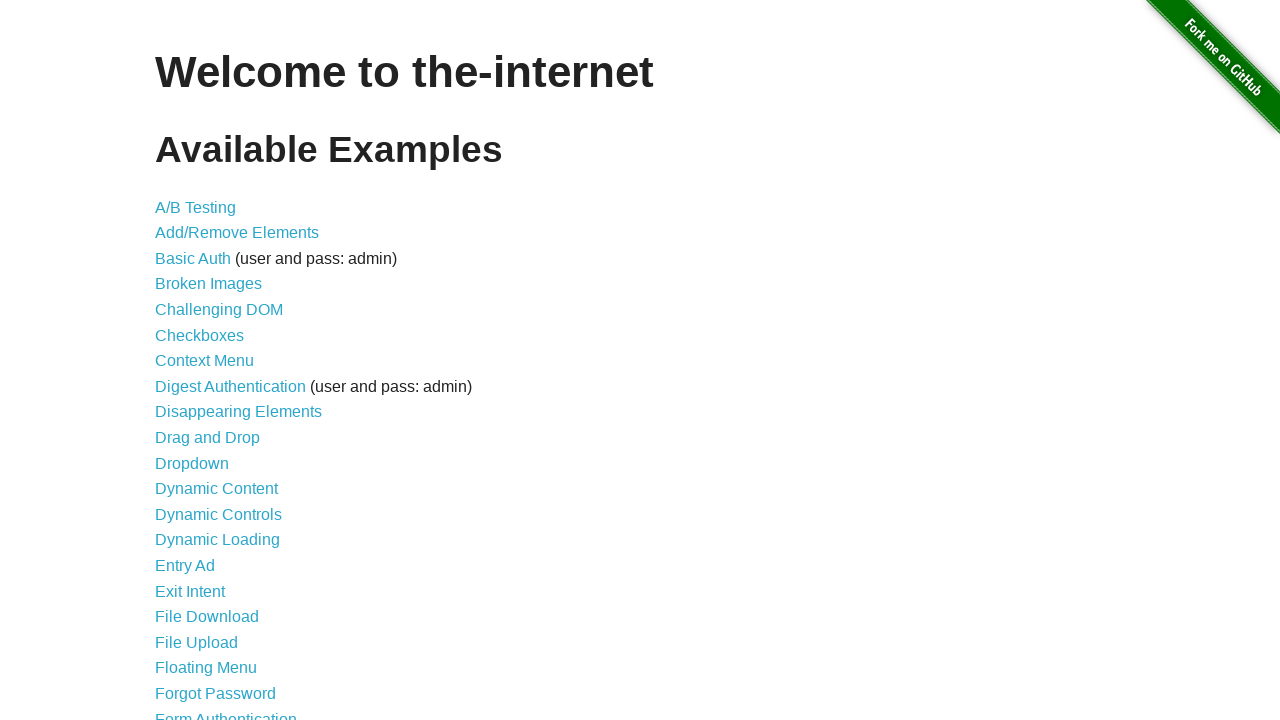

Injected jQuery Growl library script via jQuery getScript
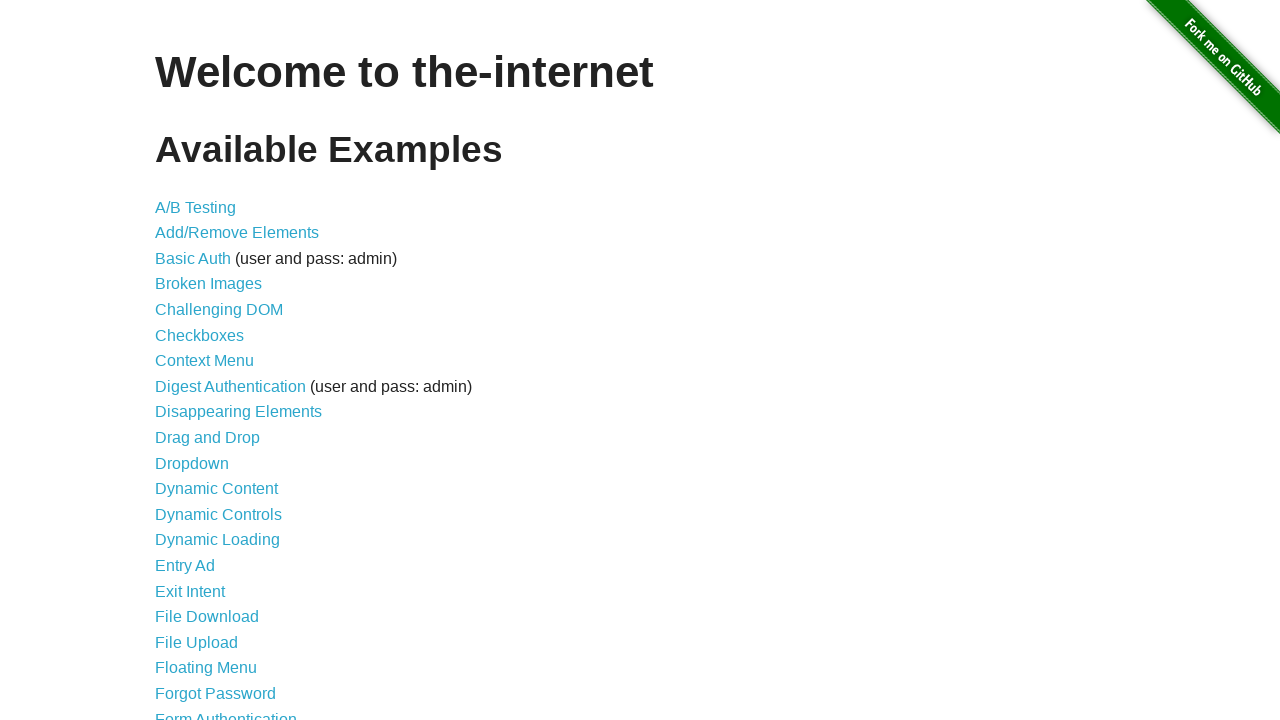

Waited 1 second for jQuery Growl script to load
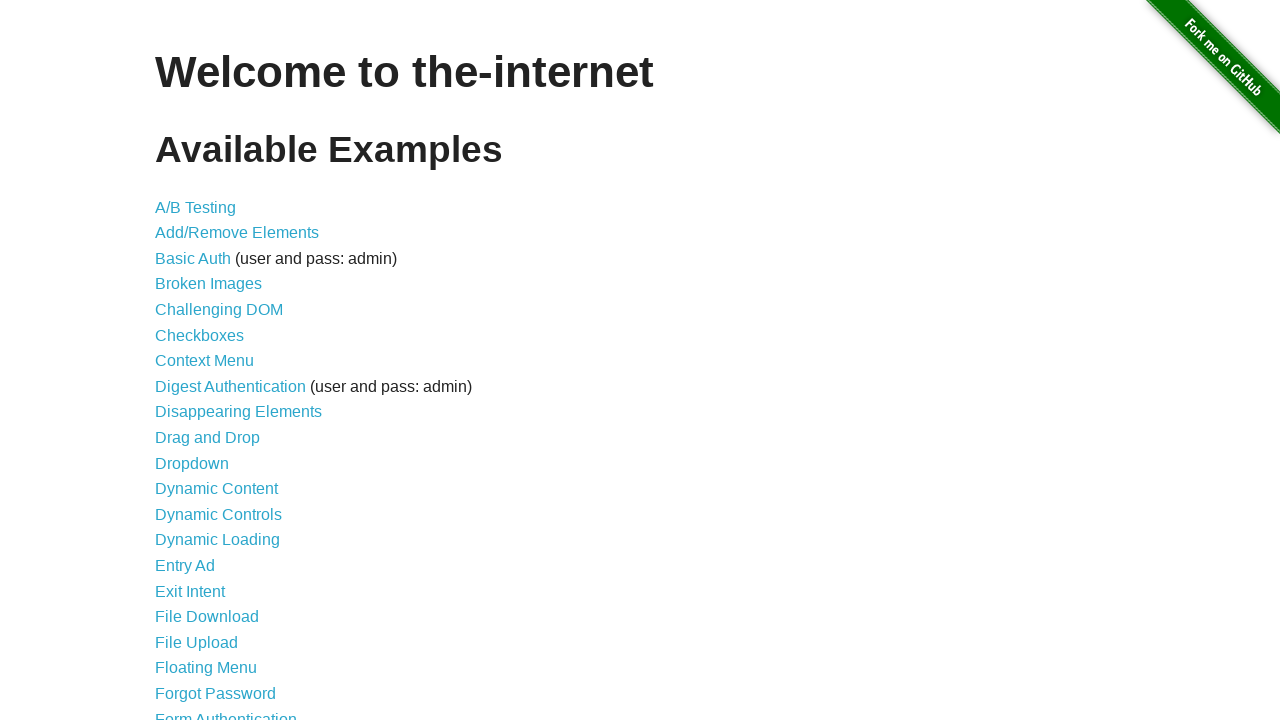

Injected jQuery Growl CSS stylesheet into page head
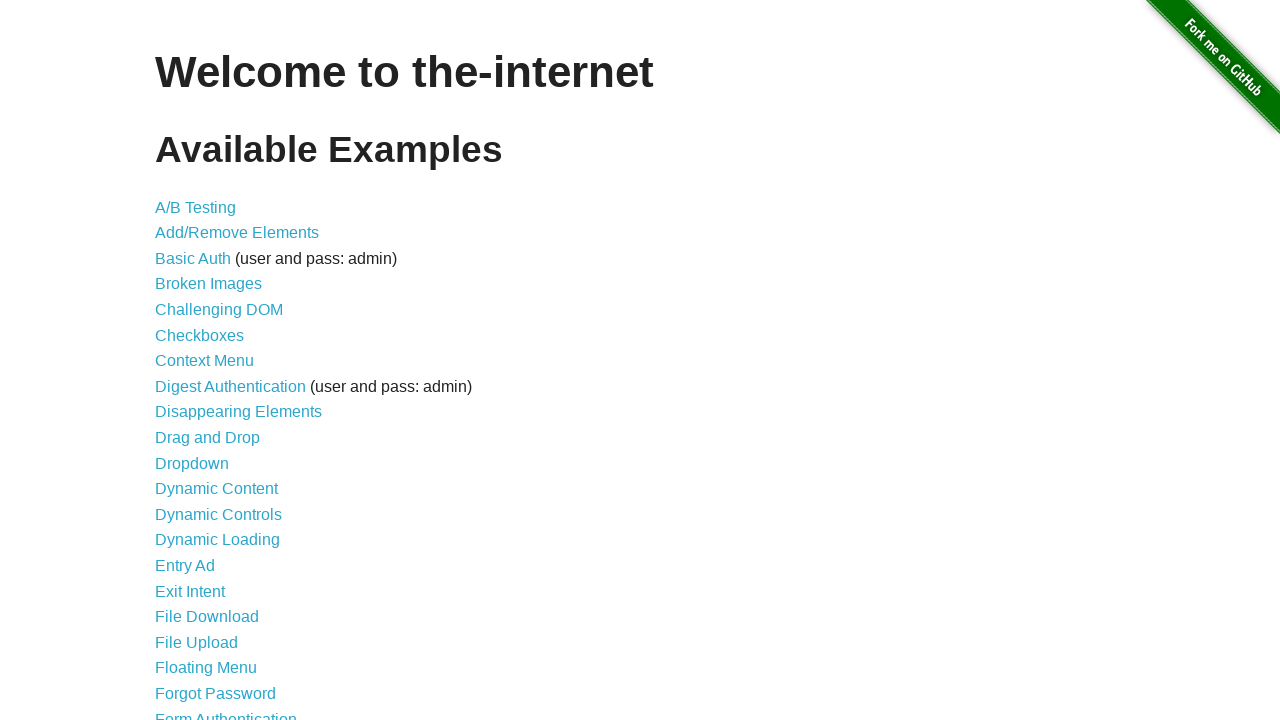

Waited for jQuery Growl function to be available
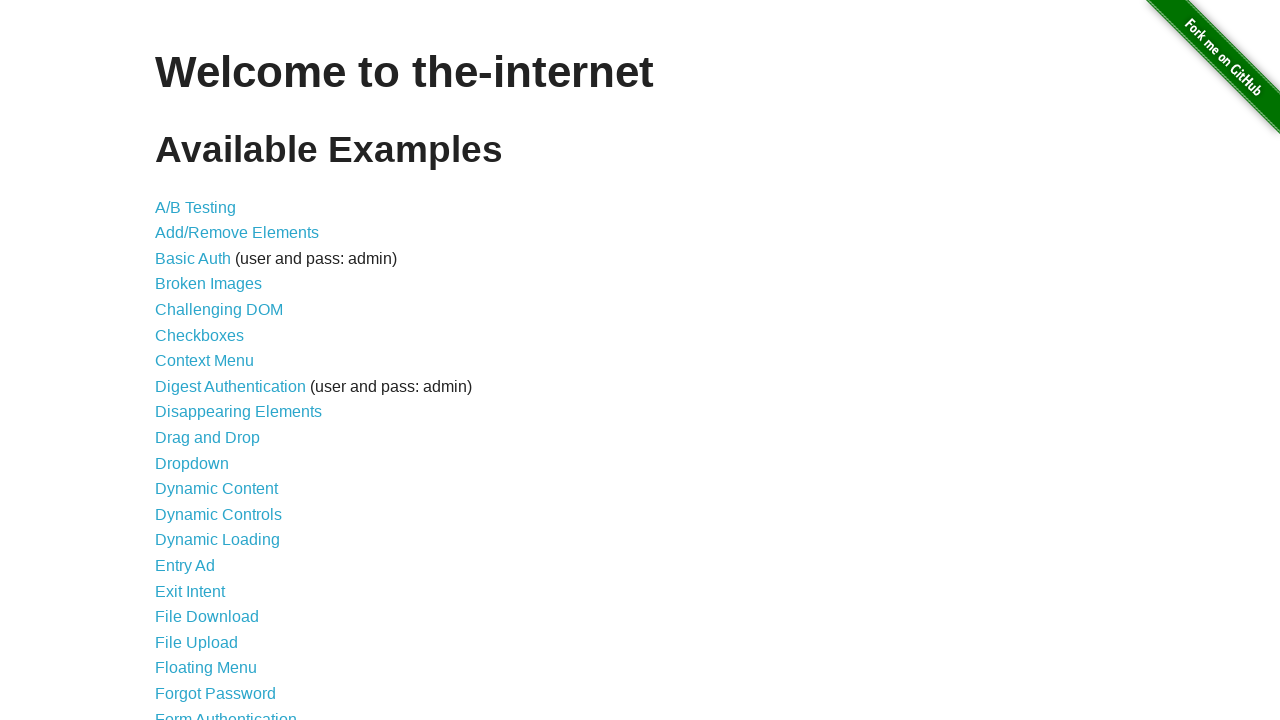

Displayed growl notification with title 'GET' and message '/'
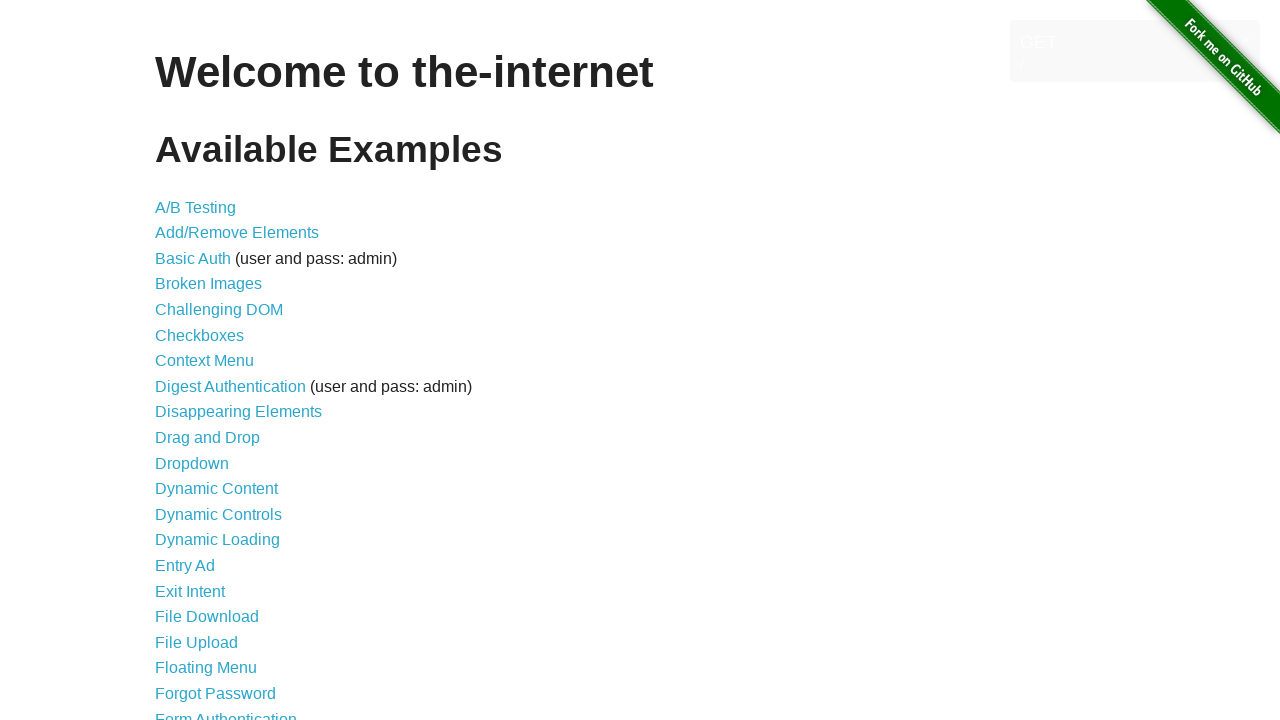

Waited 2 seconds to view the growl notification
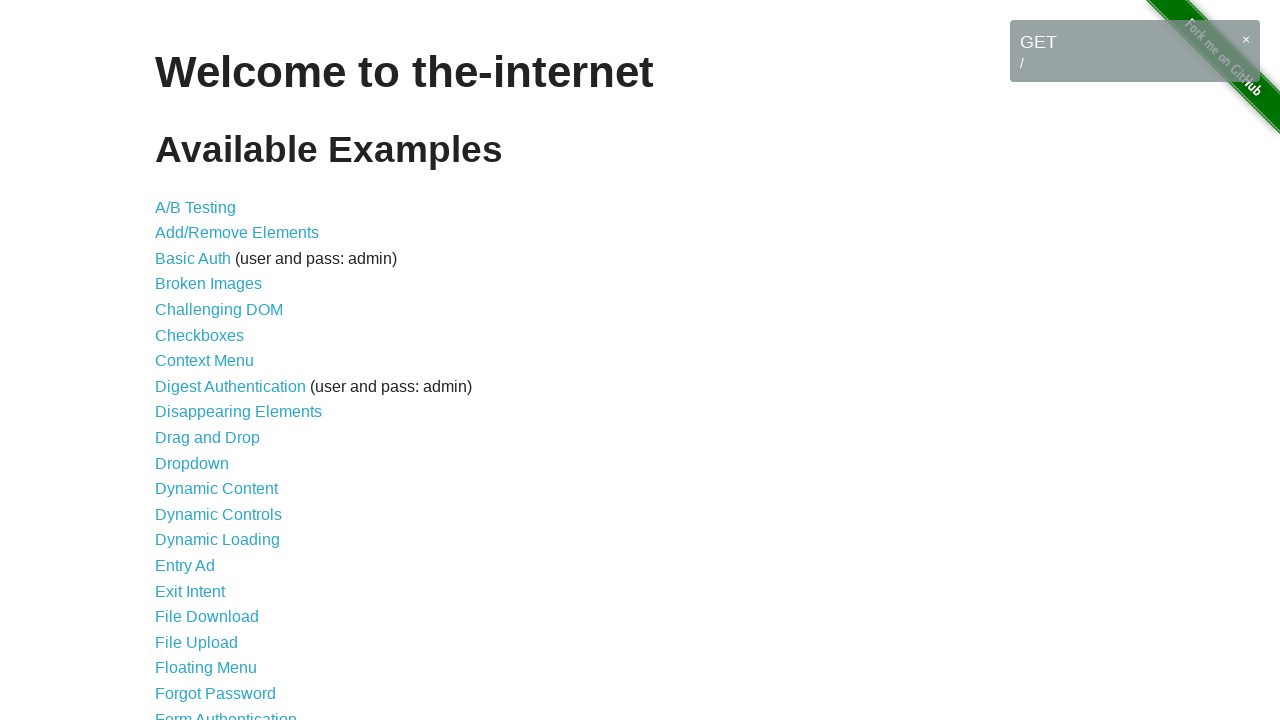

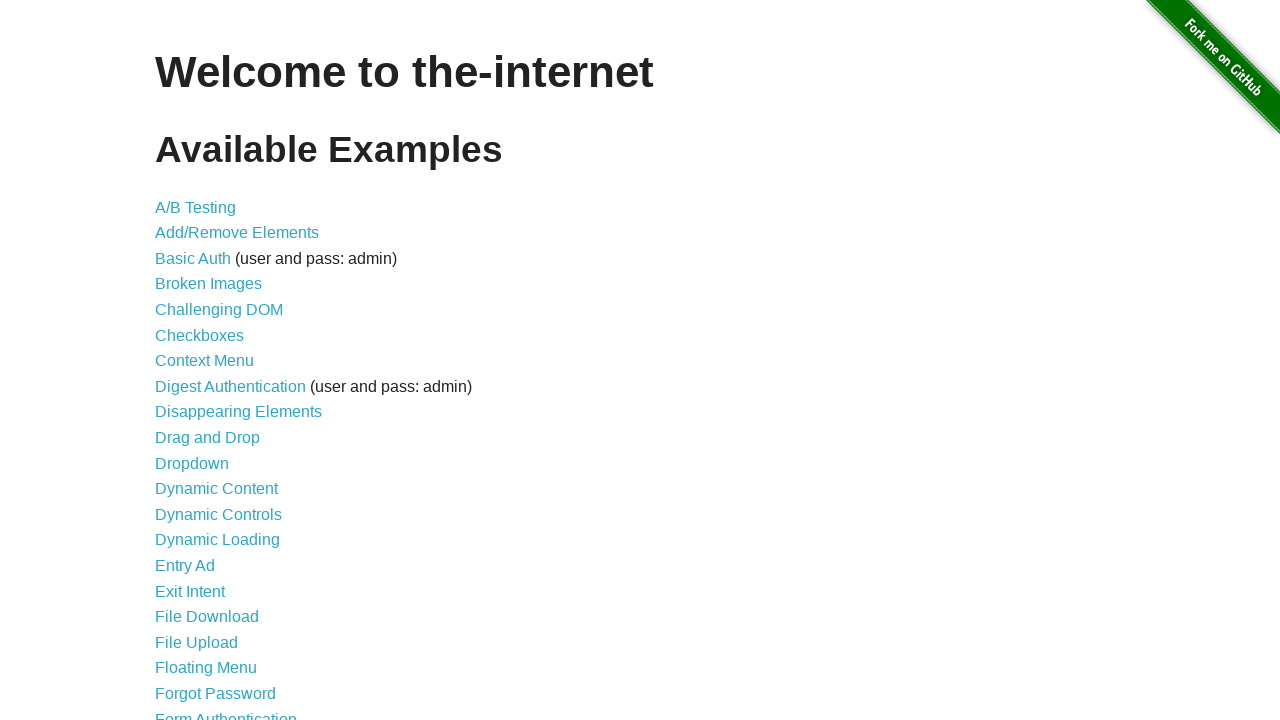